Tests right-click (context click) functionality on a jewelry website by performing a context click on the "Locate" element, which typically opens a store locator or similar feature.

Starting URL: https://www.bluestone.com

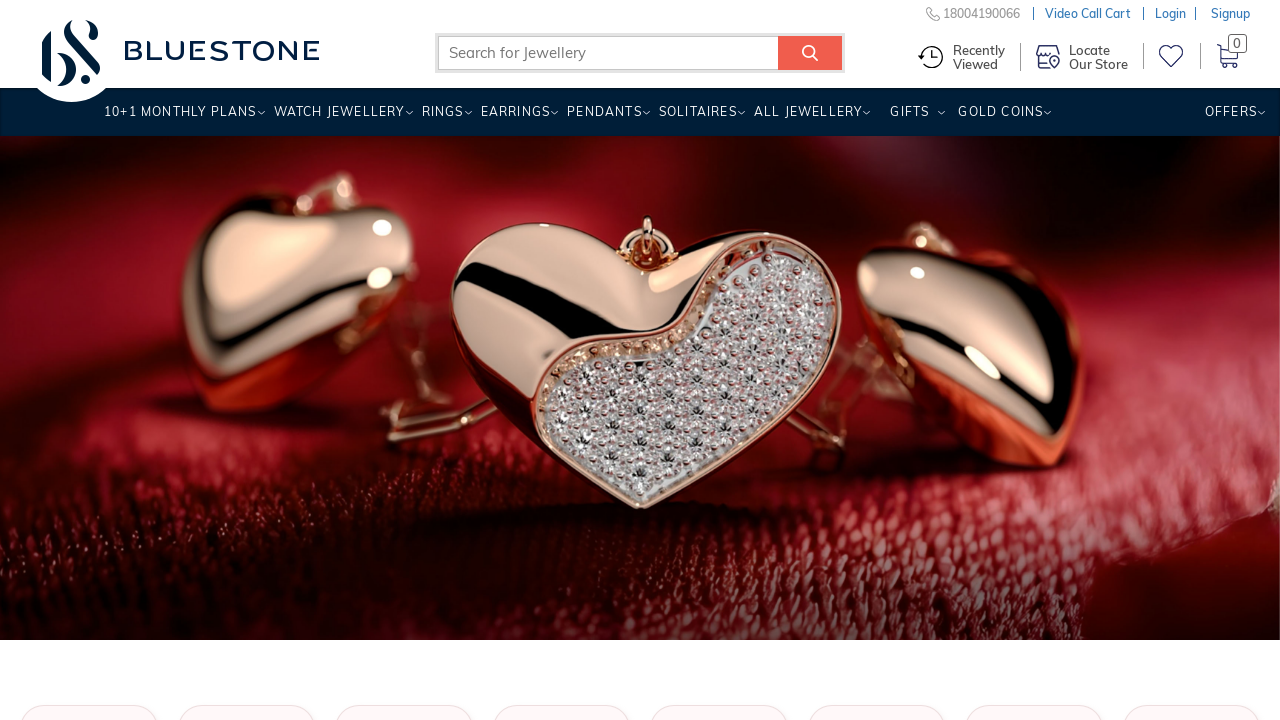

Waited for 'Locate' element to be visible on the page
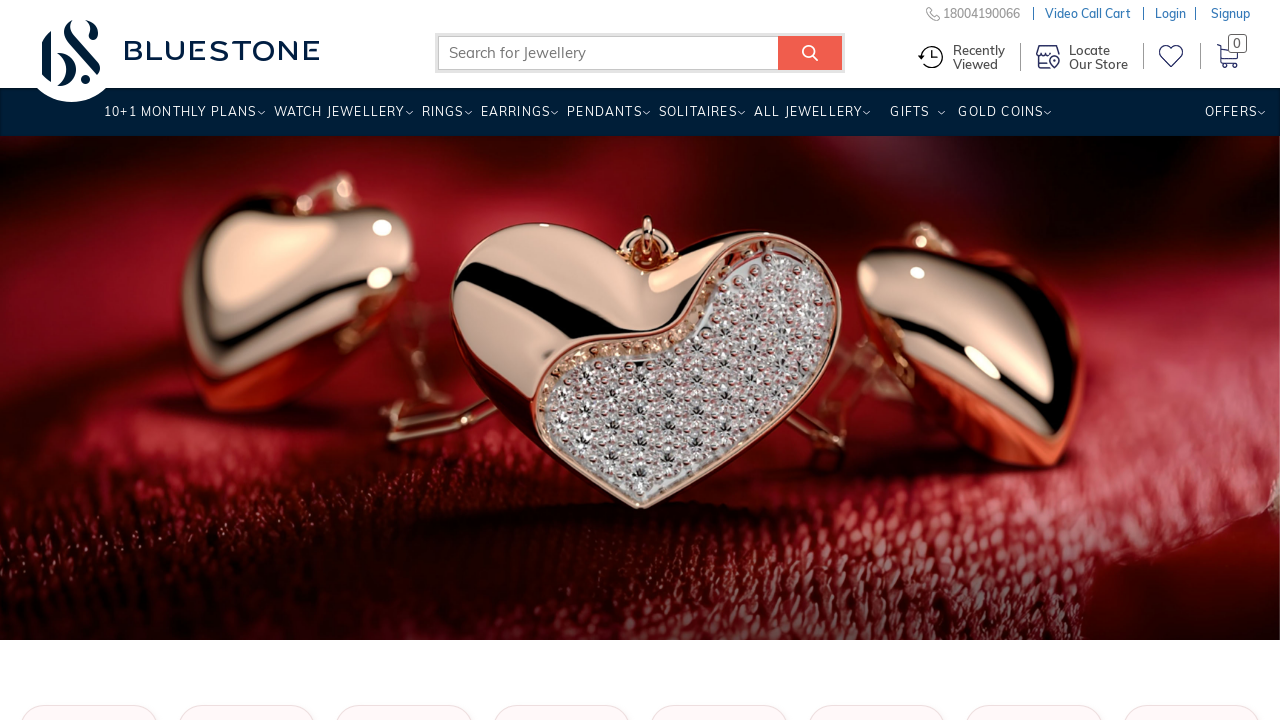

Right-clicked on the 'Locate' element to open context menu at (1098, 53) on //span[contains(.,'Locate')]
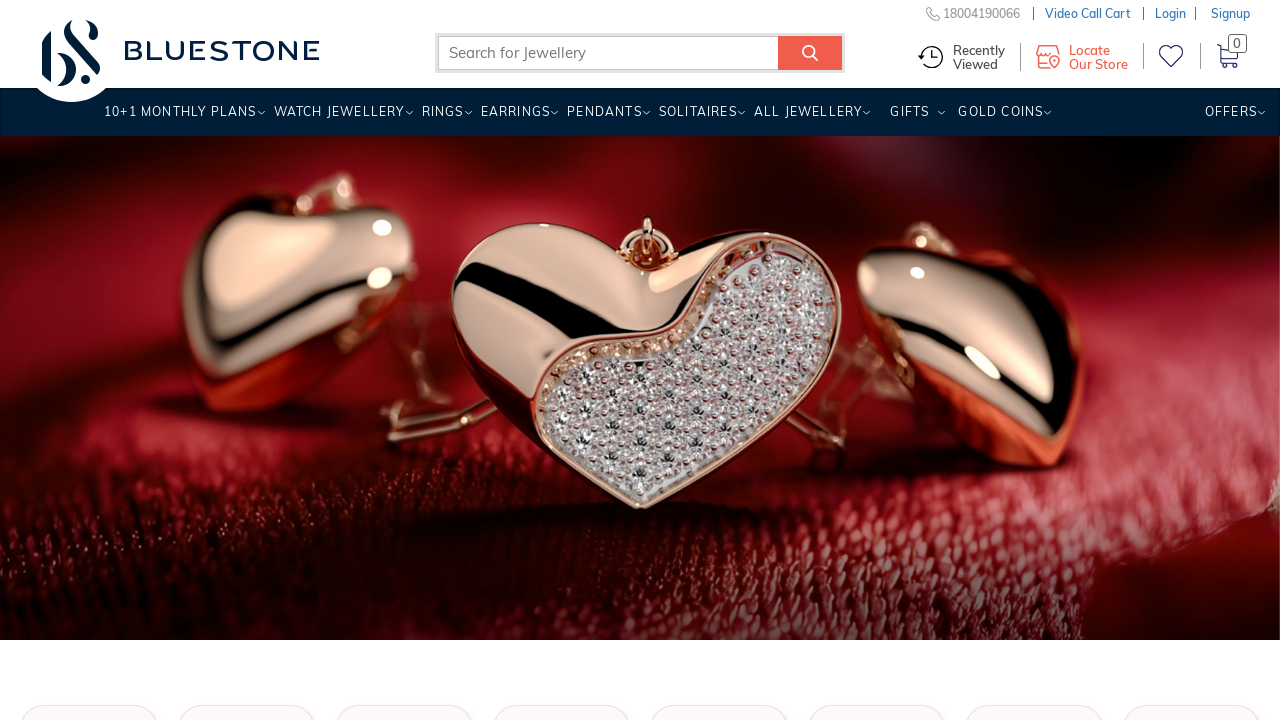

Waited 2 seconds for context menu to appear
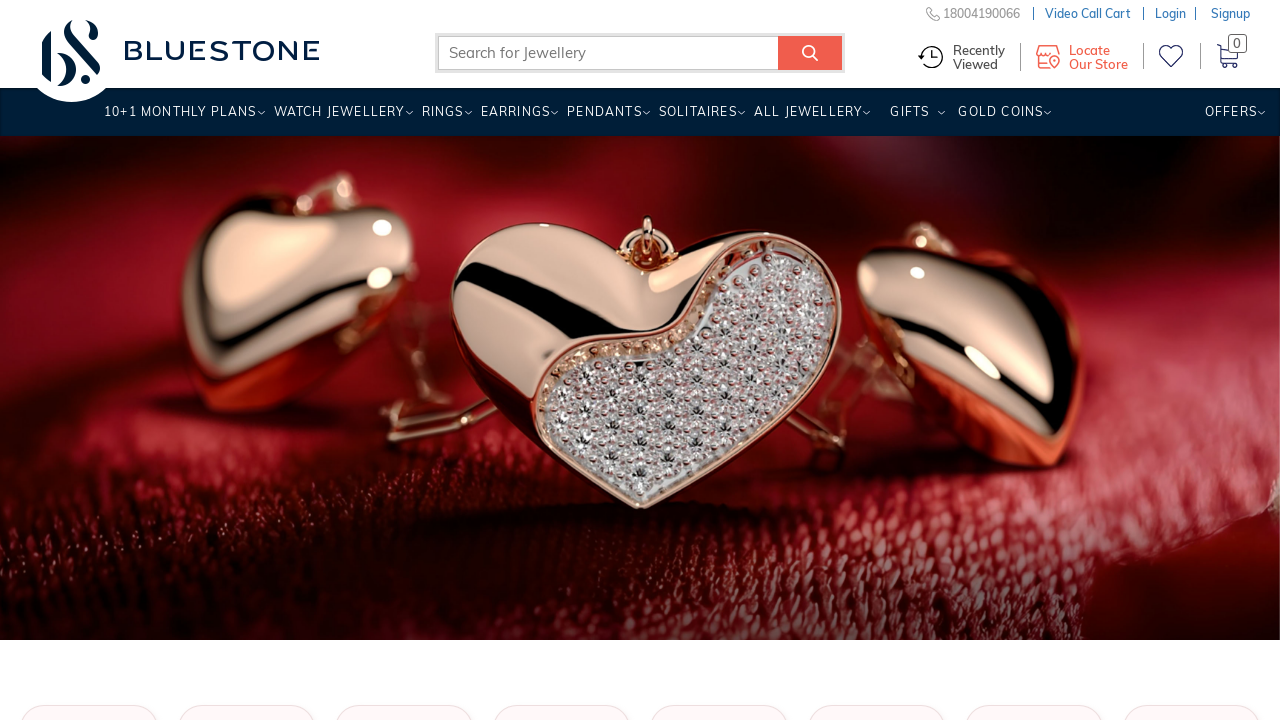

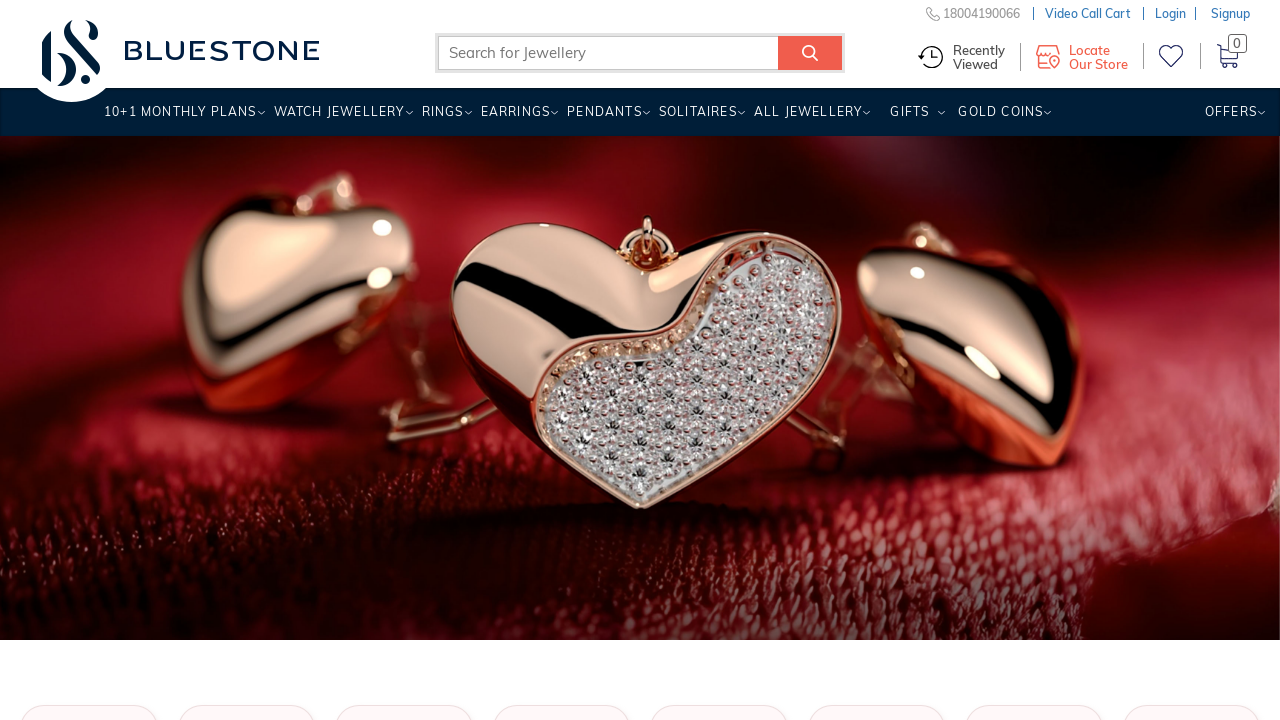